Tests JavaScript prompt alert functionality by clicking a button to trigger a prompt, entering text, accepting the alert, and verifying the result message

Starting URL: https://the-internet.herokuapp.com/javascript_alerts

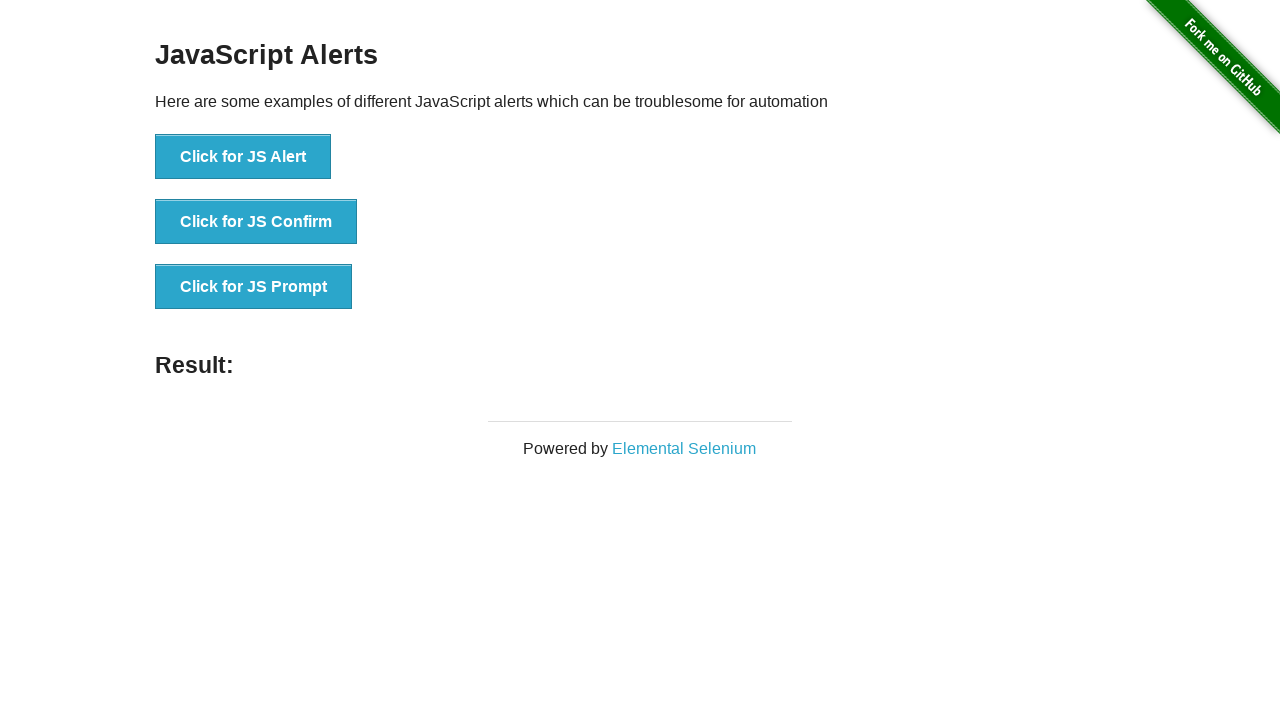

Clicked the JS Prompt button at (254, 287) on button[onclick='jsPrompt()']
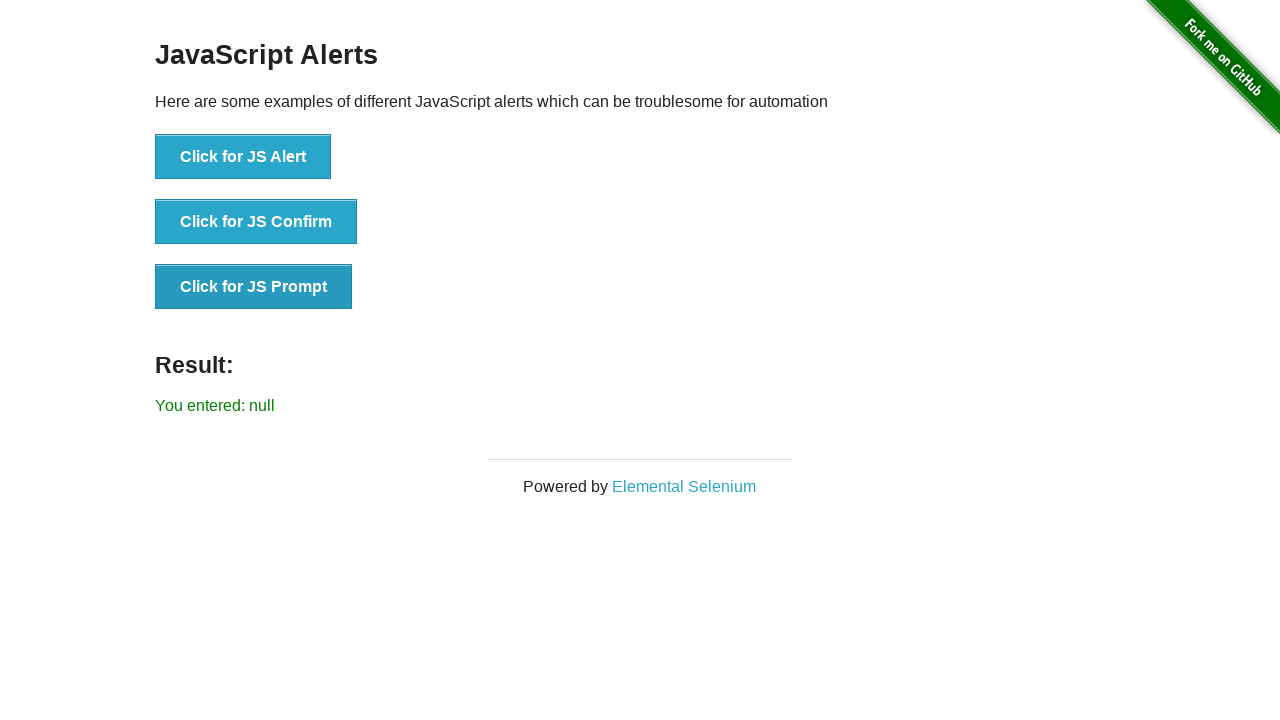

Set up dialog handler to accept prompt with text 'pramod'
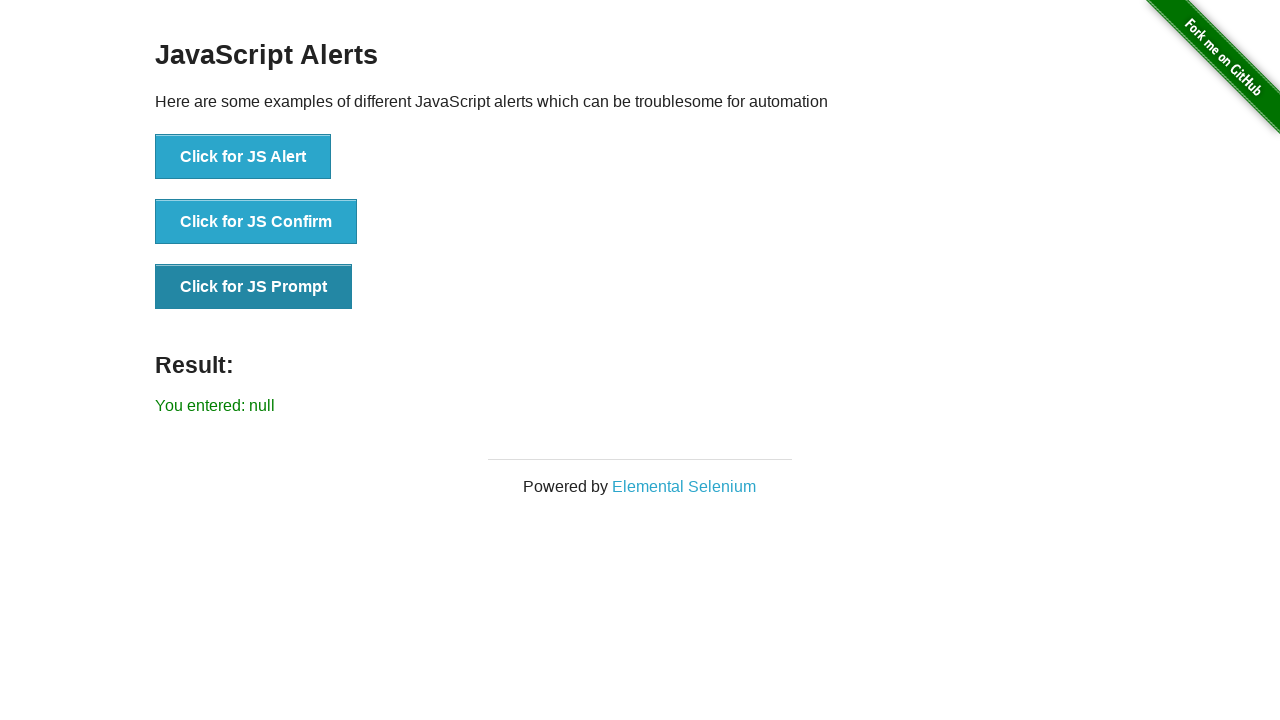

Clicked the JS Prompt button again to trigger the dialog at (254, 287) on button[onclick='jsPrompt()']
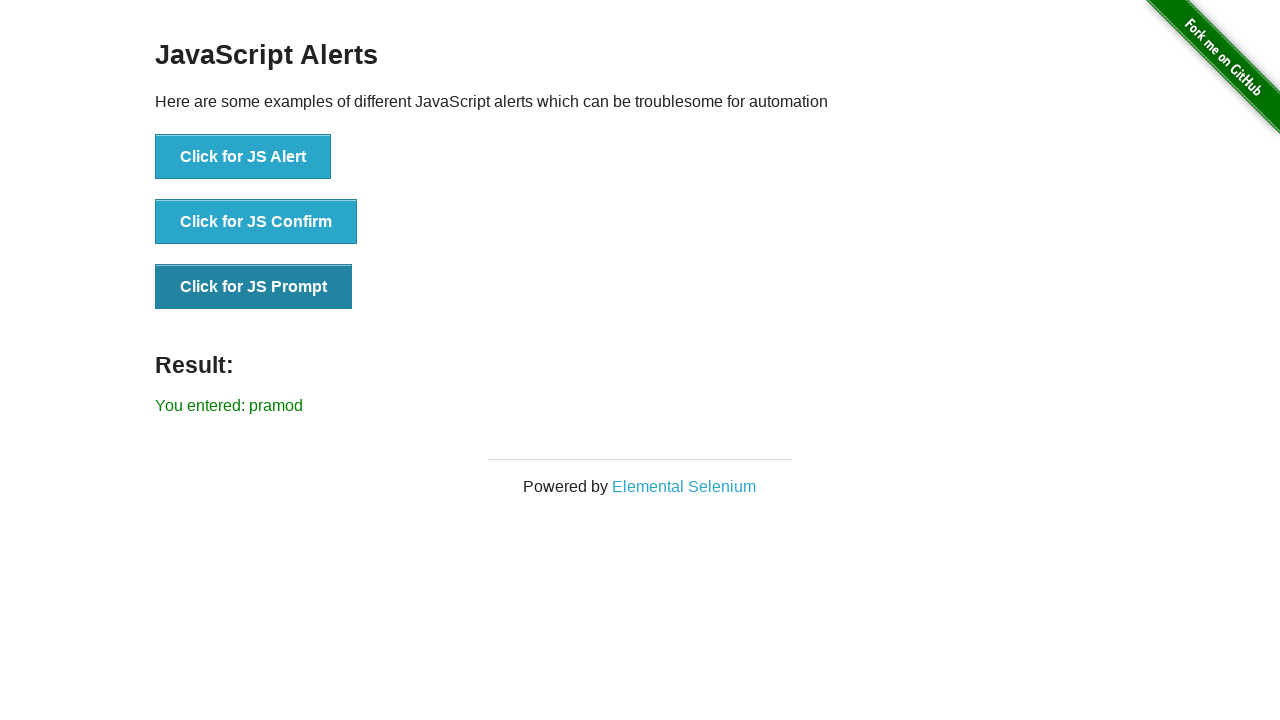

Waited for result element to appear
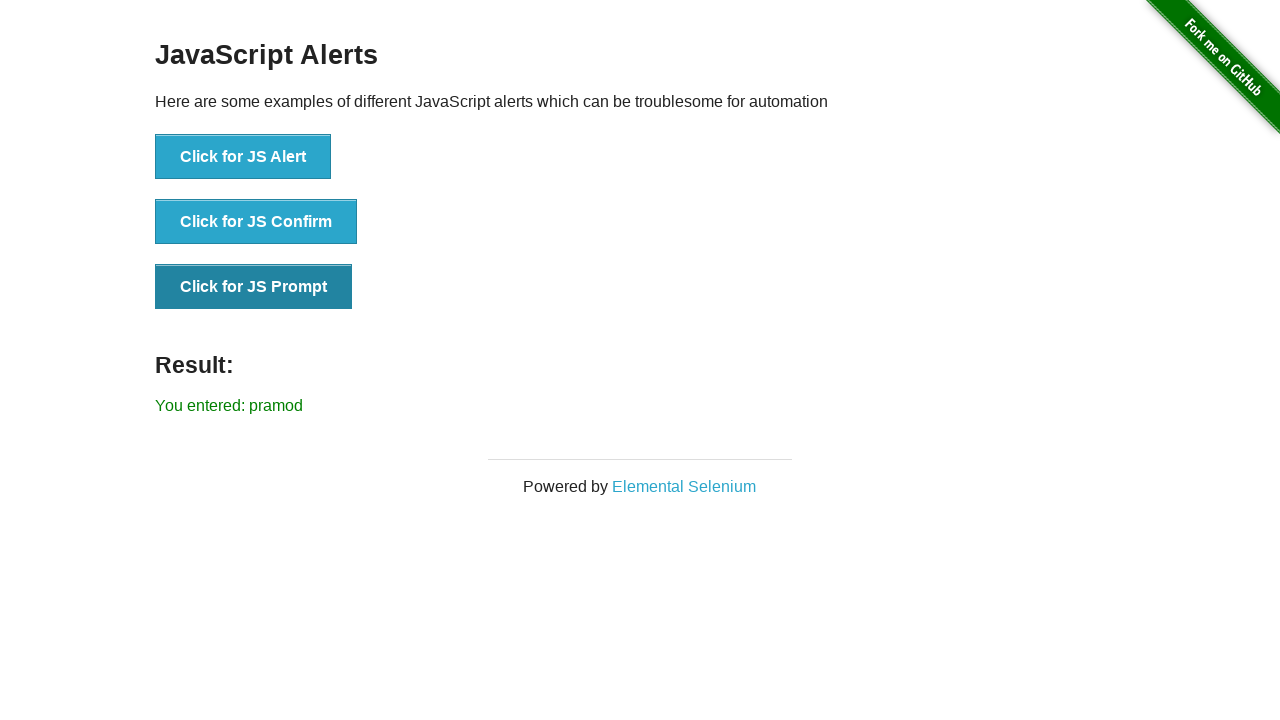

Retrieved result text content
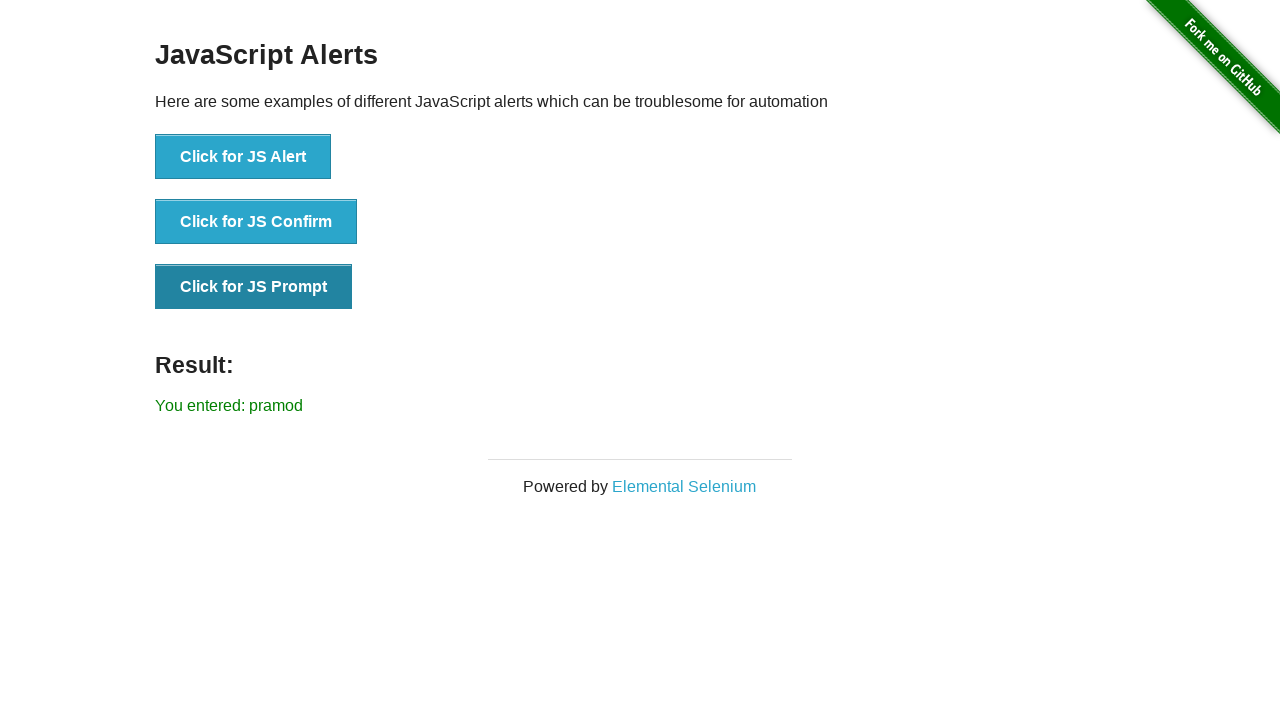

Verified result text matches expected value 'You entered: pramod'
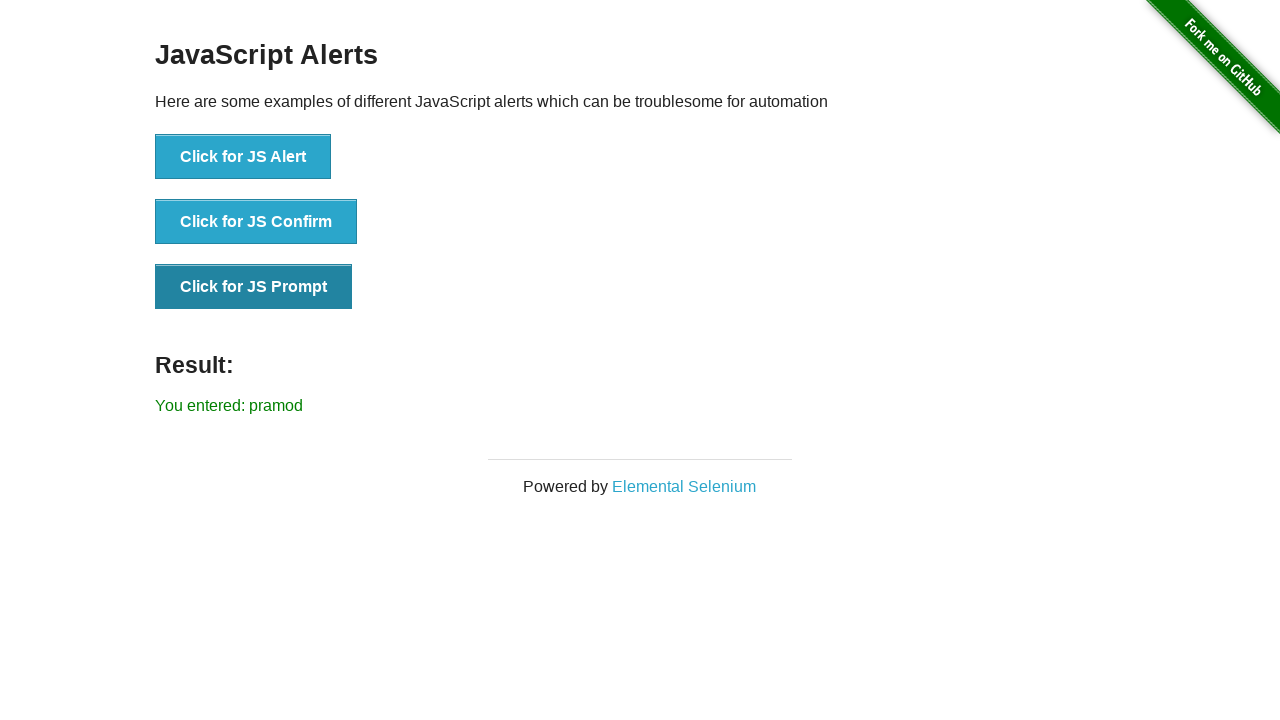

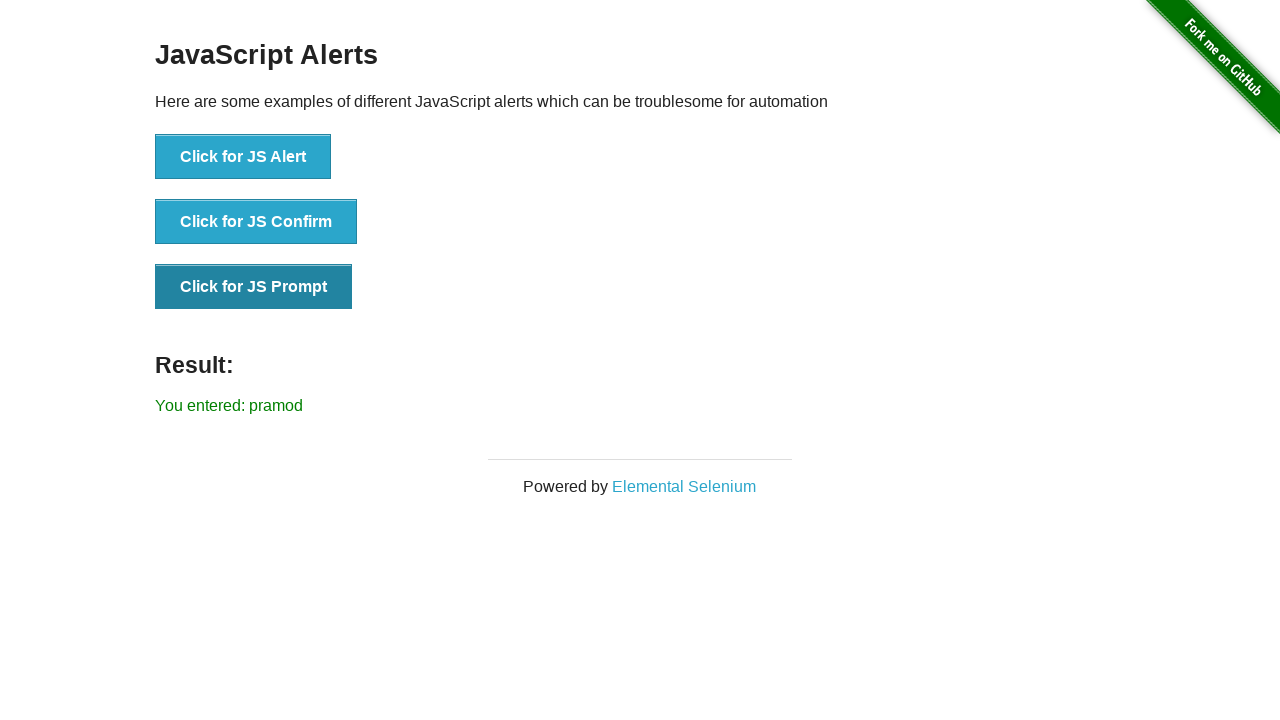